Tests the complete flight booking flow on BlazeDemo by selecting flights, filling passenger details, and purchasing a ticket

Starting URL: https://blazedemo.com/

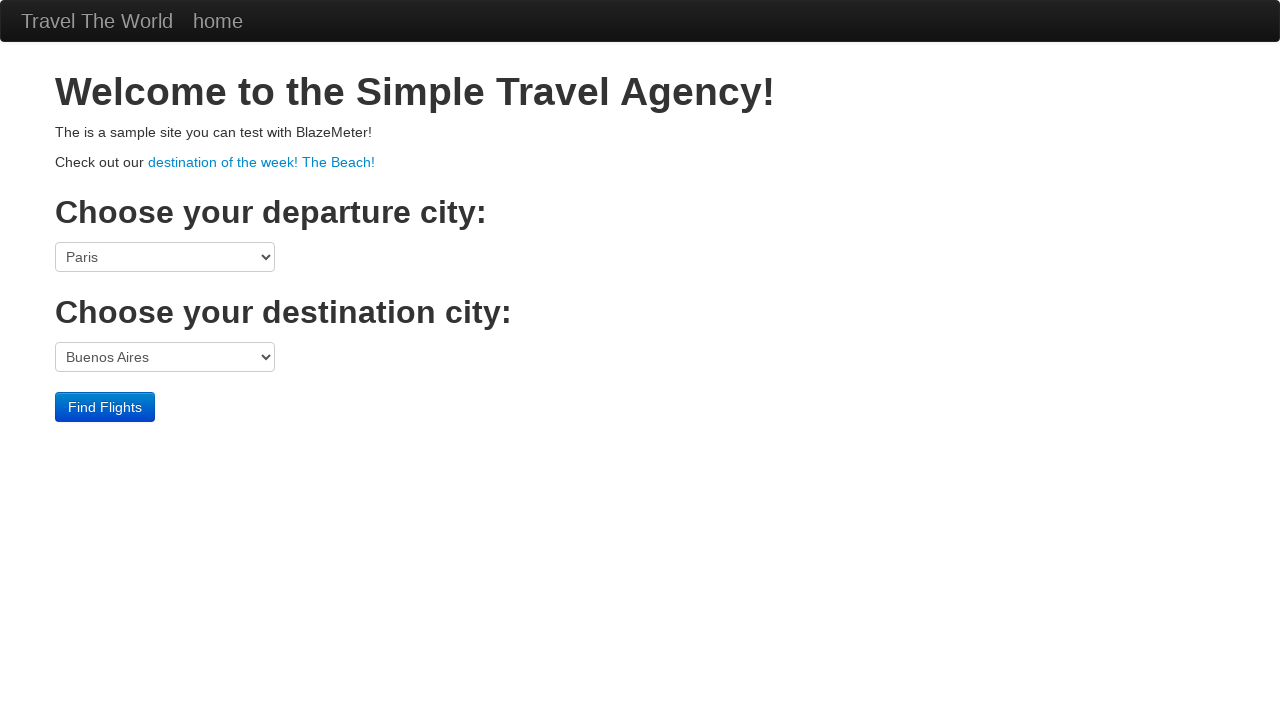

Selected departure city (first option) on select[name='fromPort']
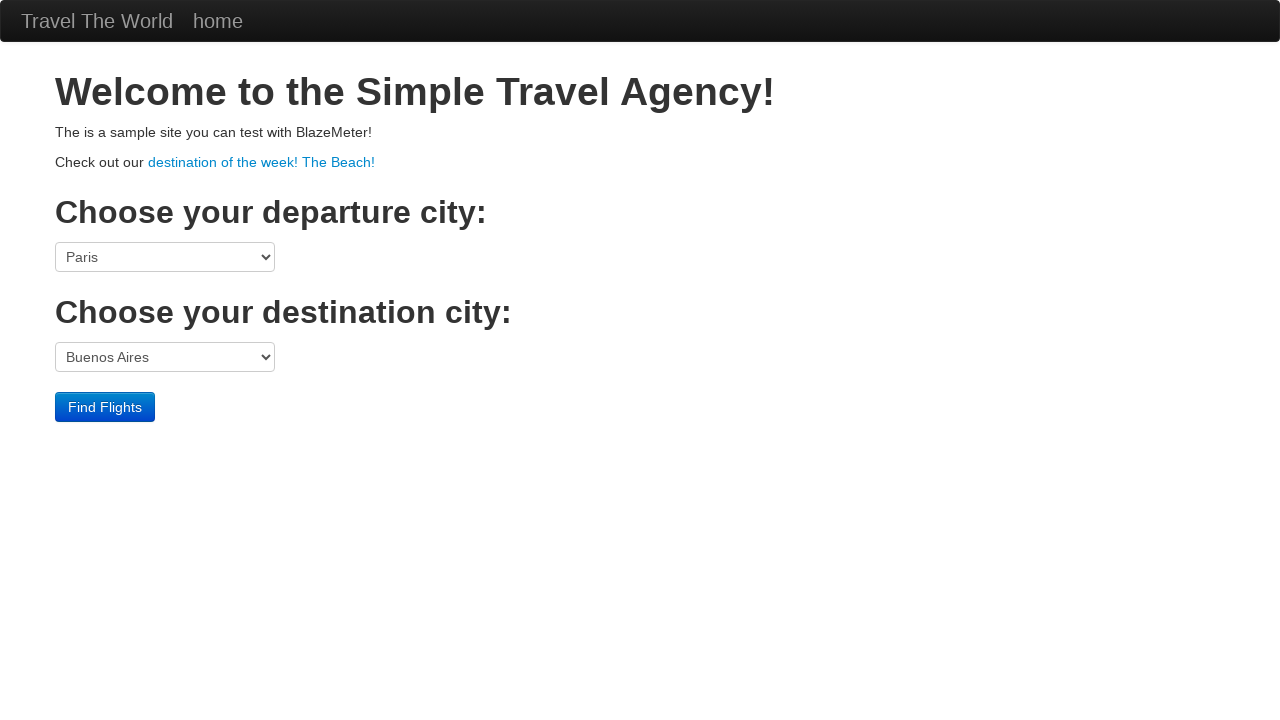

Selected destination city (first option) on select[name='toPort']
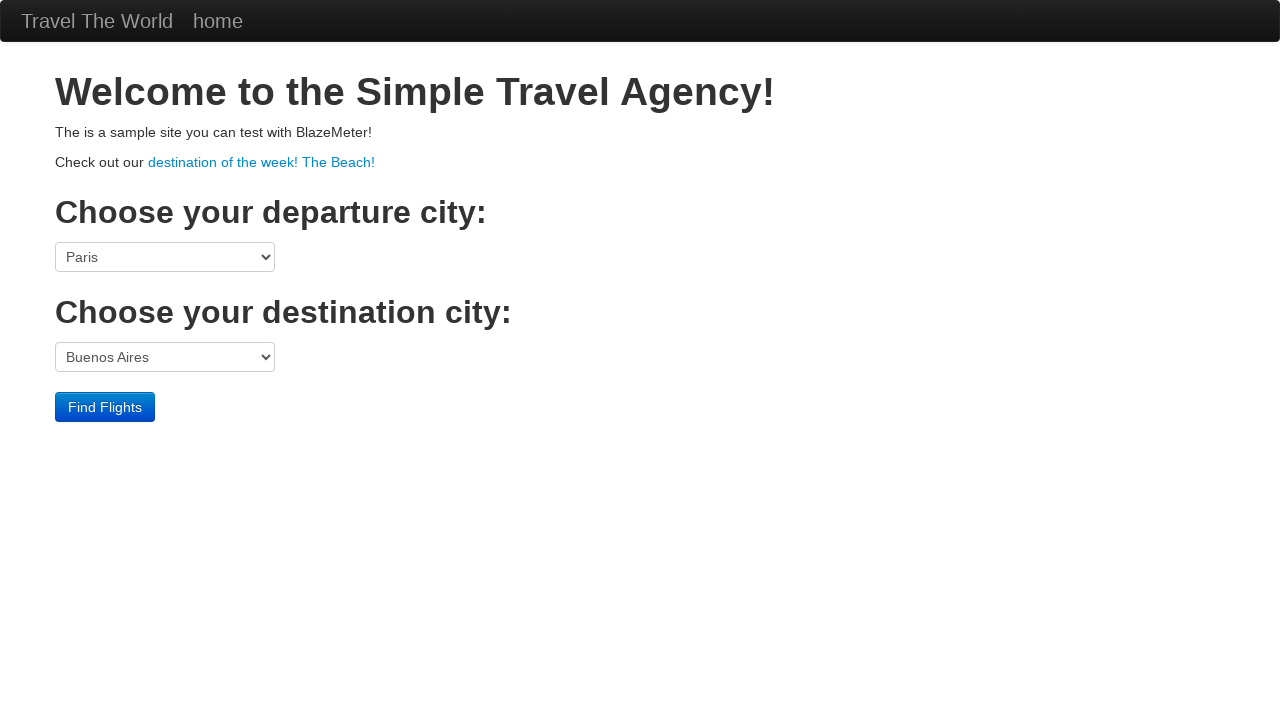

Clicked Find Flights button at (105, 407) on input[value='Find Flights']
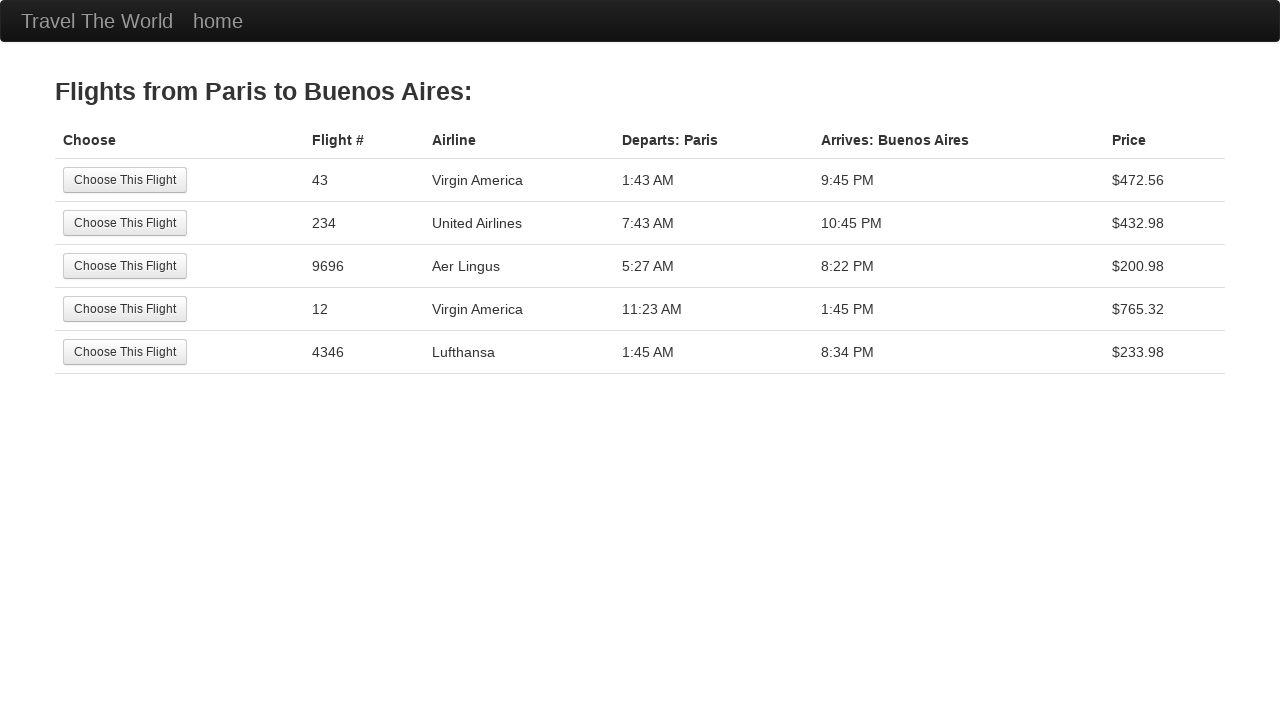

Selected the third flight option at (125, 266) on (//input[@value='Choose This Flight'])[3]
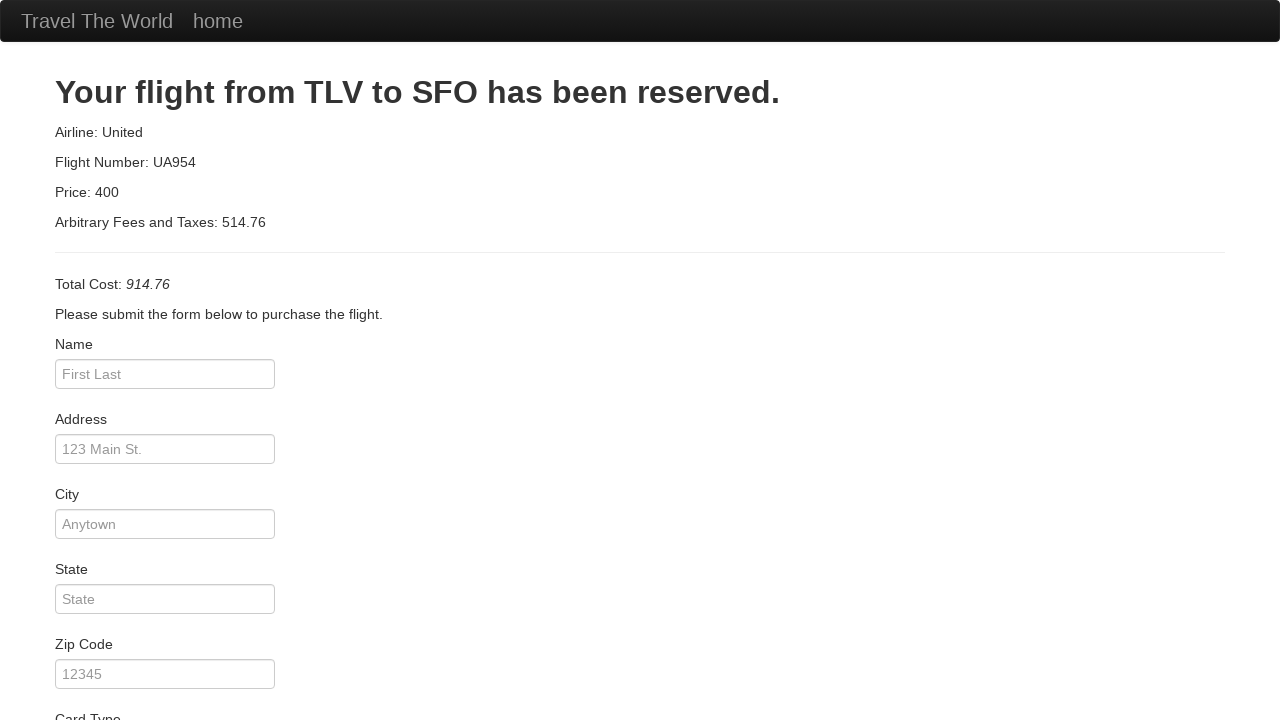

Filled passenger name: John Smith on #inputName
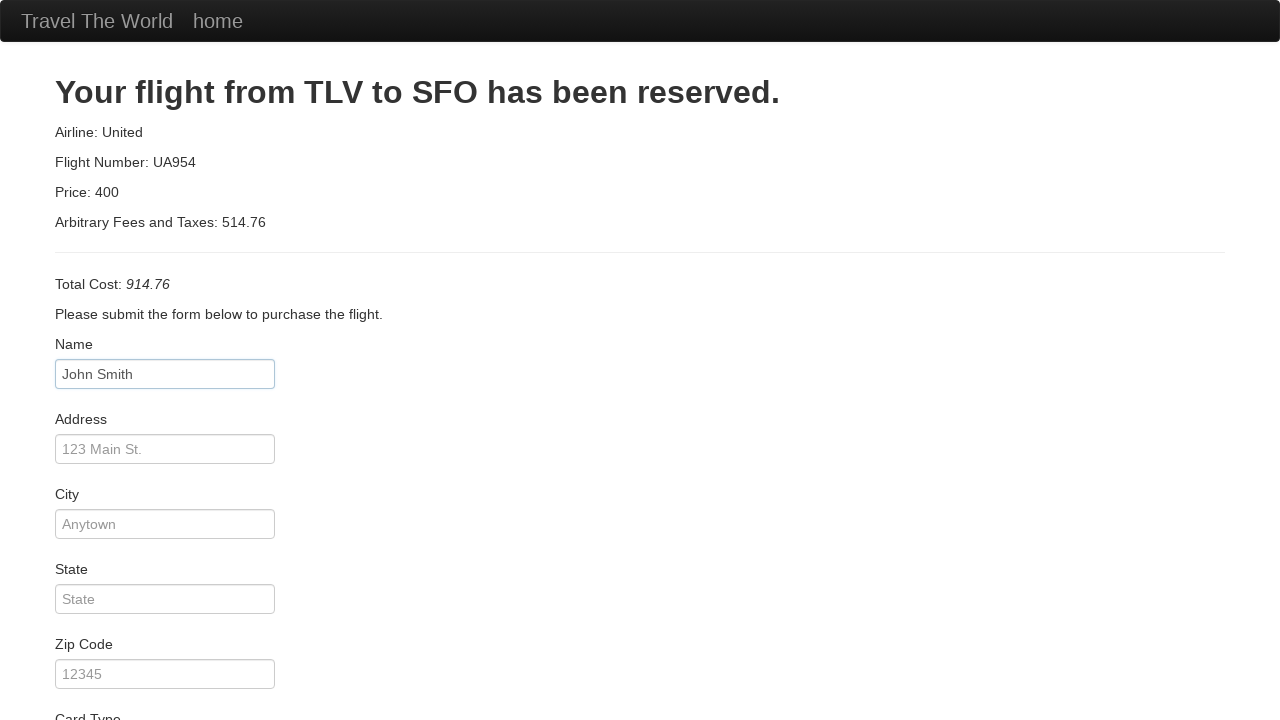

Filled passenger address: 123 Main Street on #address
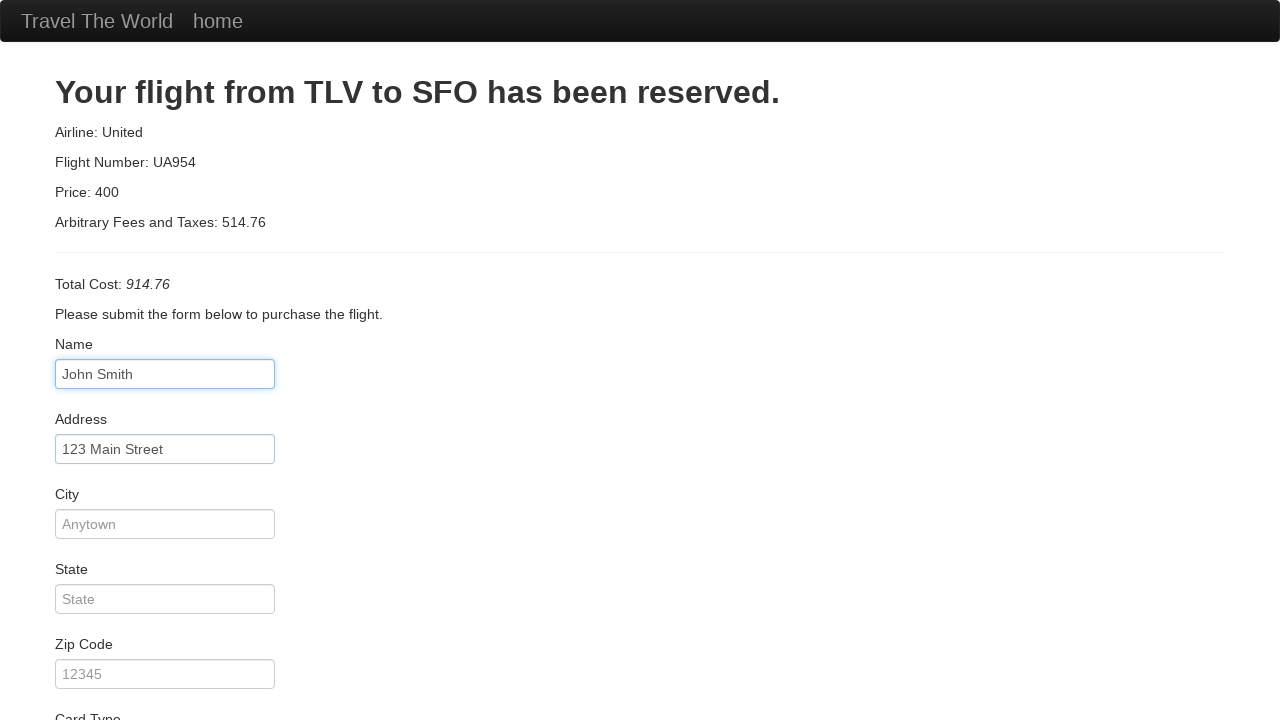

Filled passenger city: Boston on #city
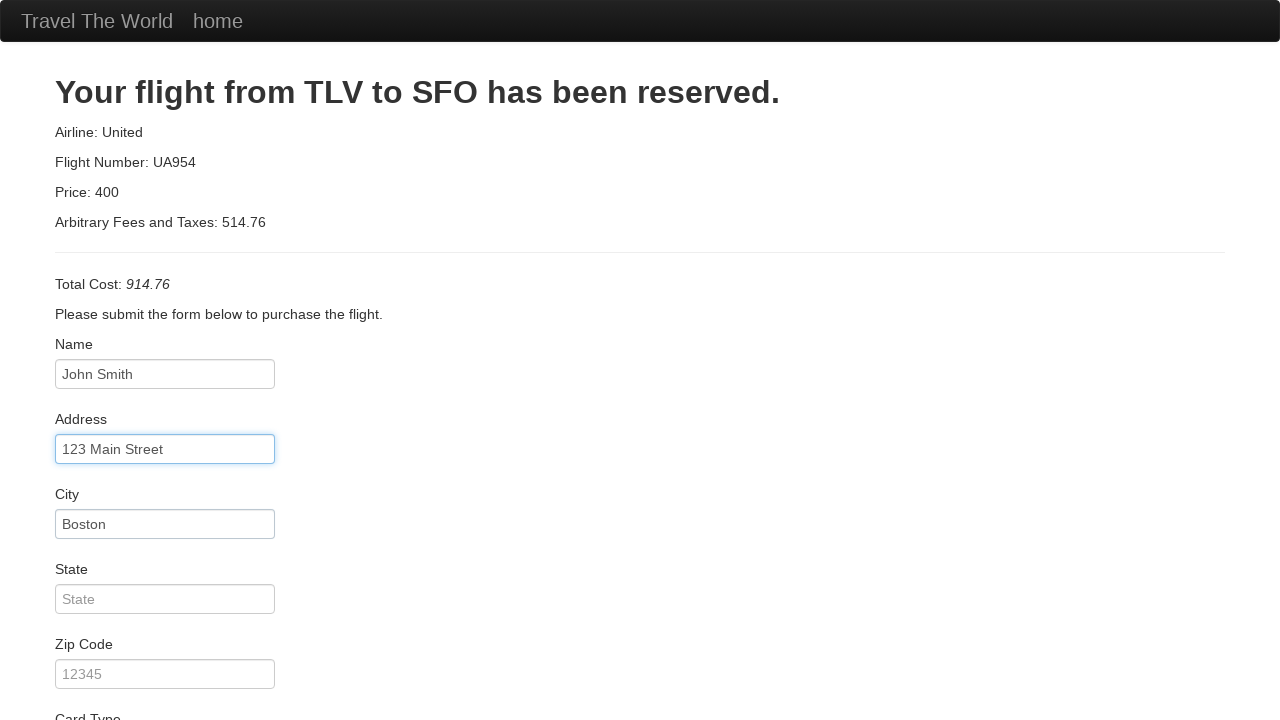

Filled passenger state: Massachusetts on #state
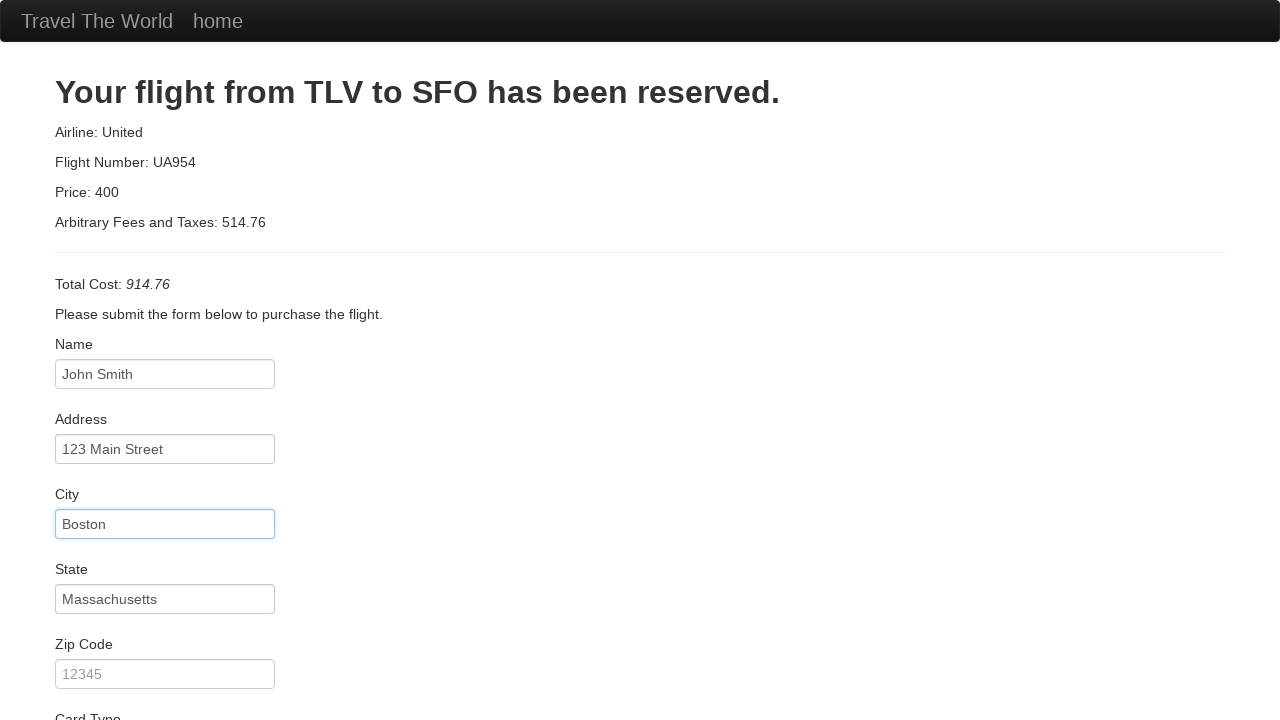

Filled passenger zip code: 02134 on #zipCode
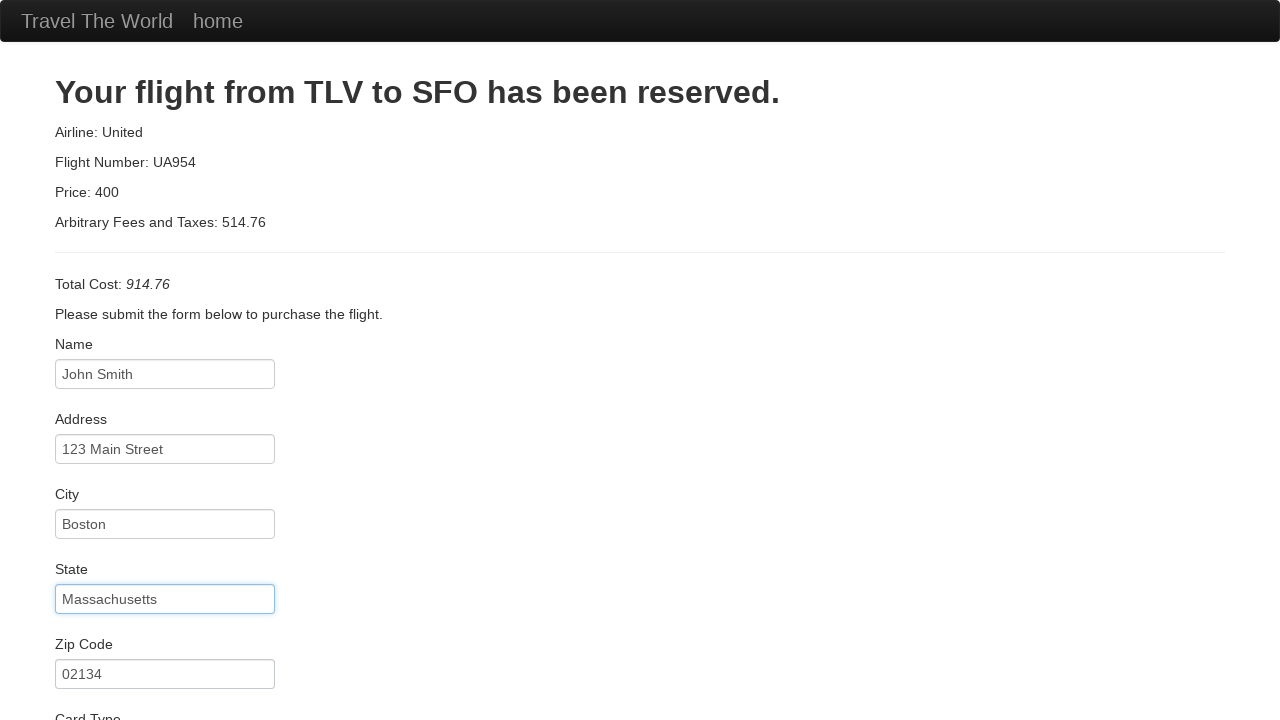

Selected card type (first option) on #cardType
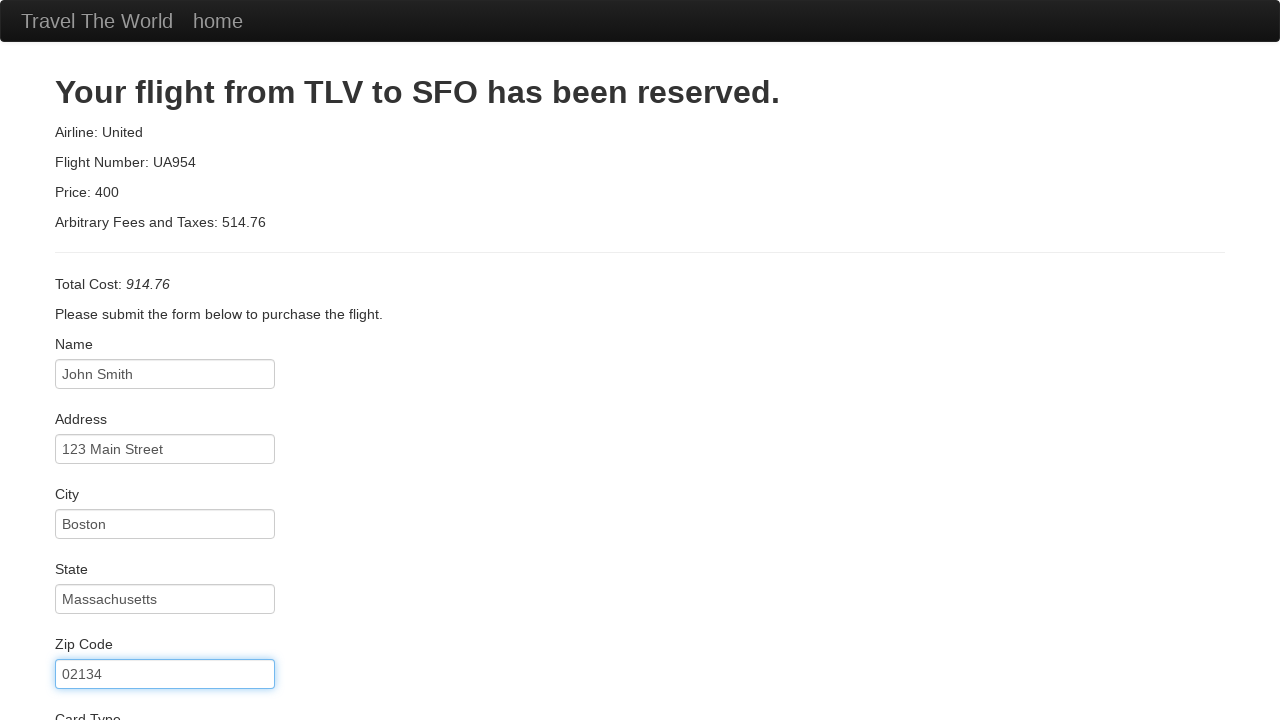

Filled credit card number on #creditCardNumber
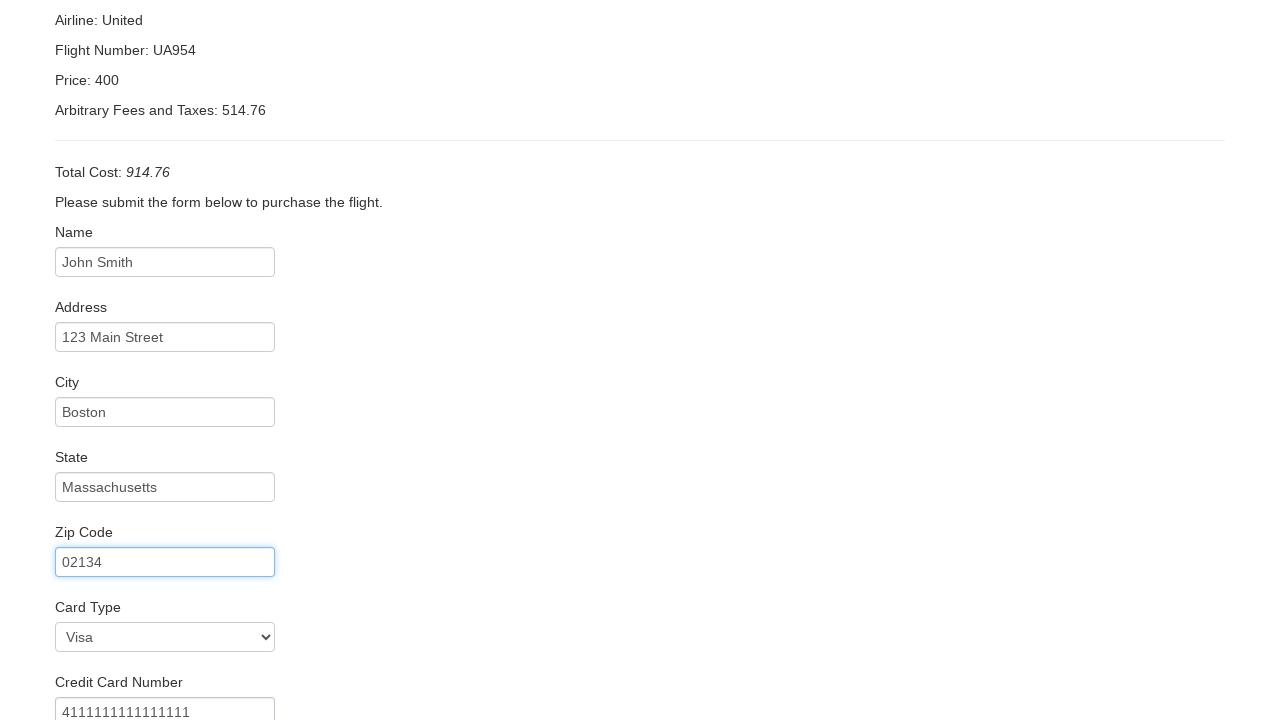

Filled credit card expiration month: 12 on #creditCardMonth
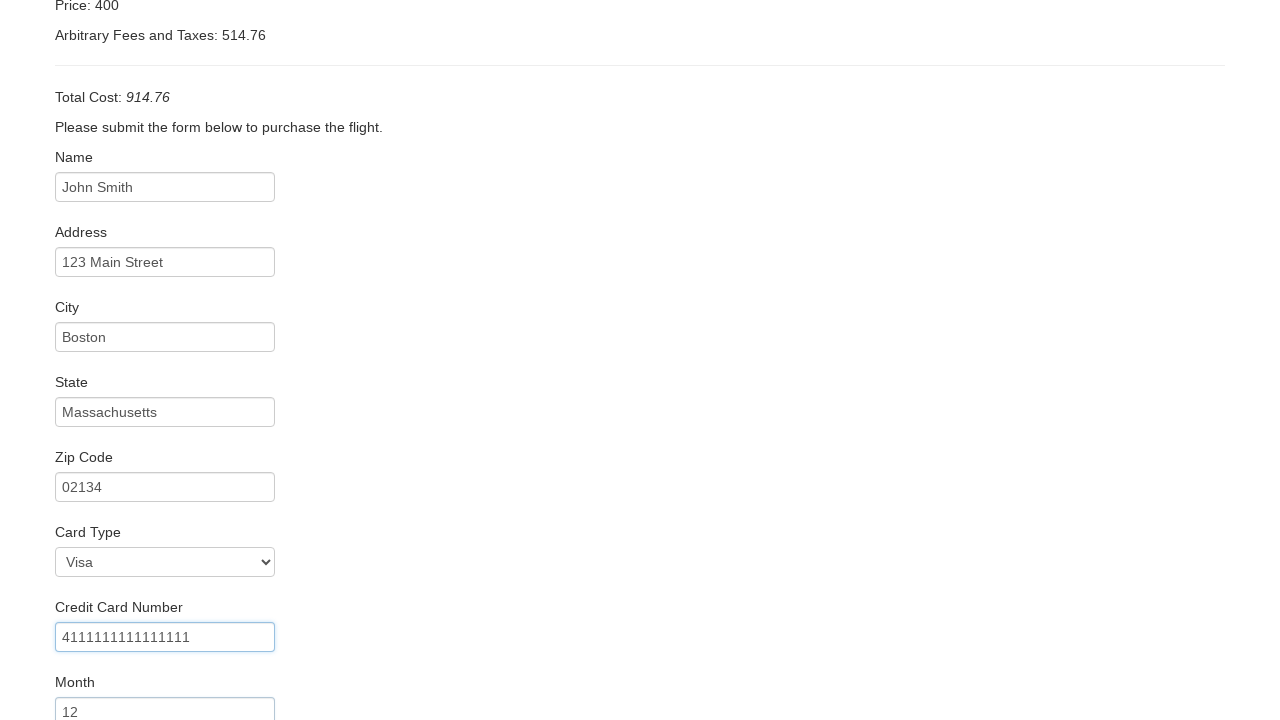

Filled credit card expiration year: 2025 on #creditCardYear
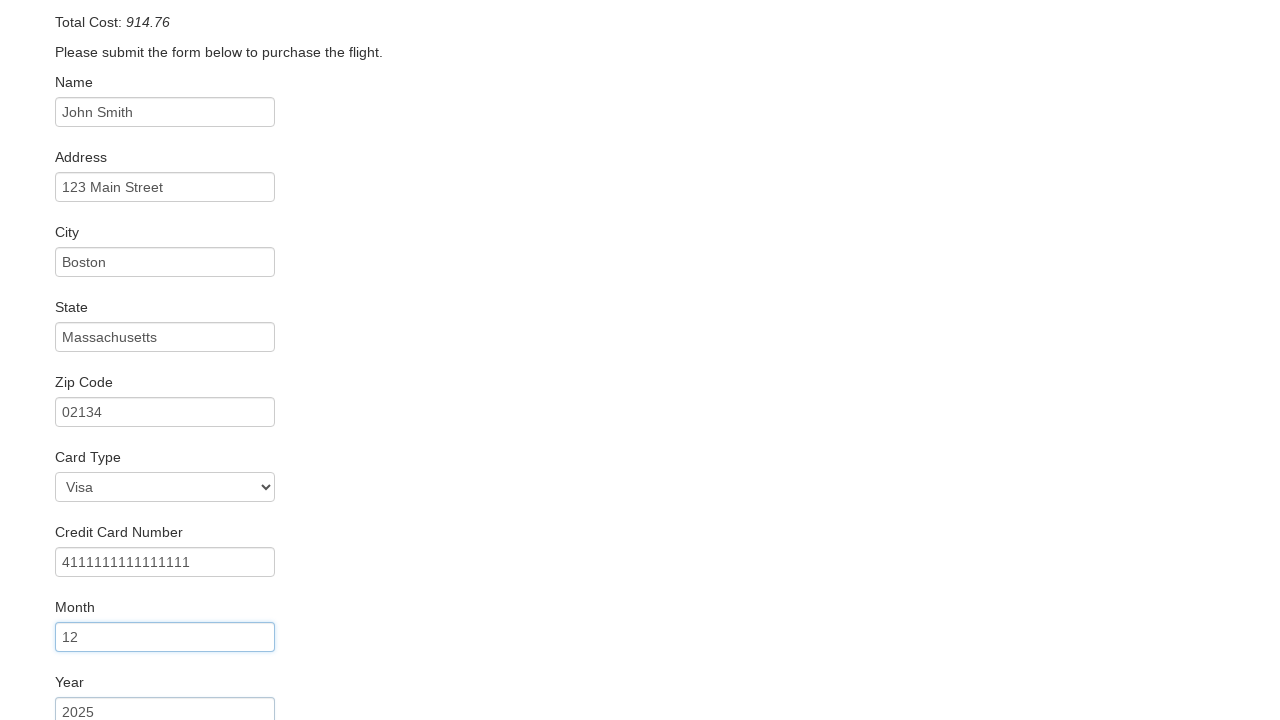

Filled name on card: John Smith on #nameOnCard
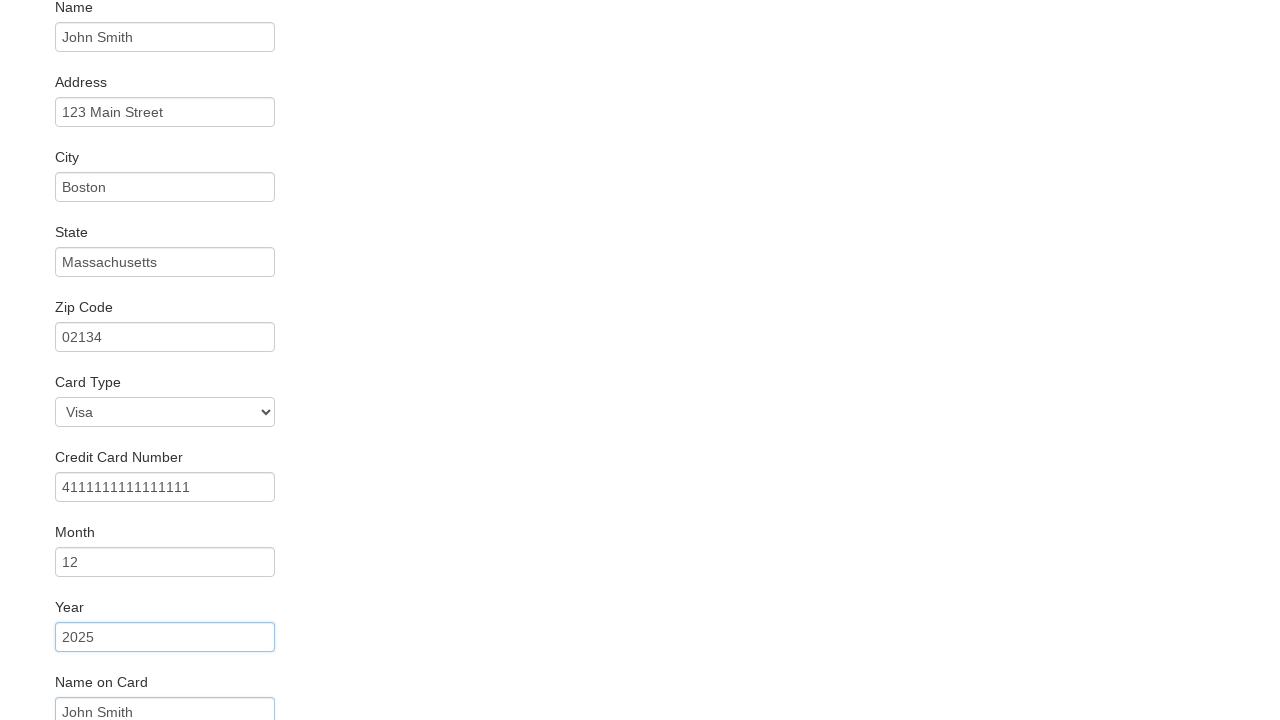

Clicked Purchase Flight button at (118, 685) on input[value='Purchase Flight']
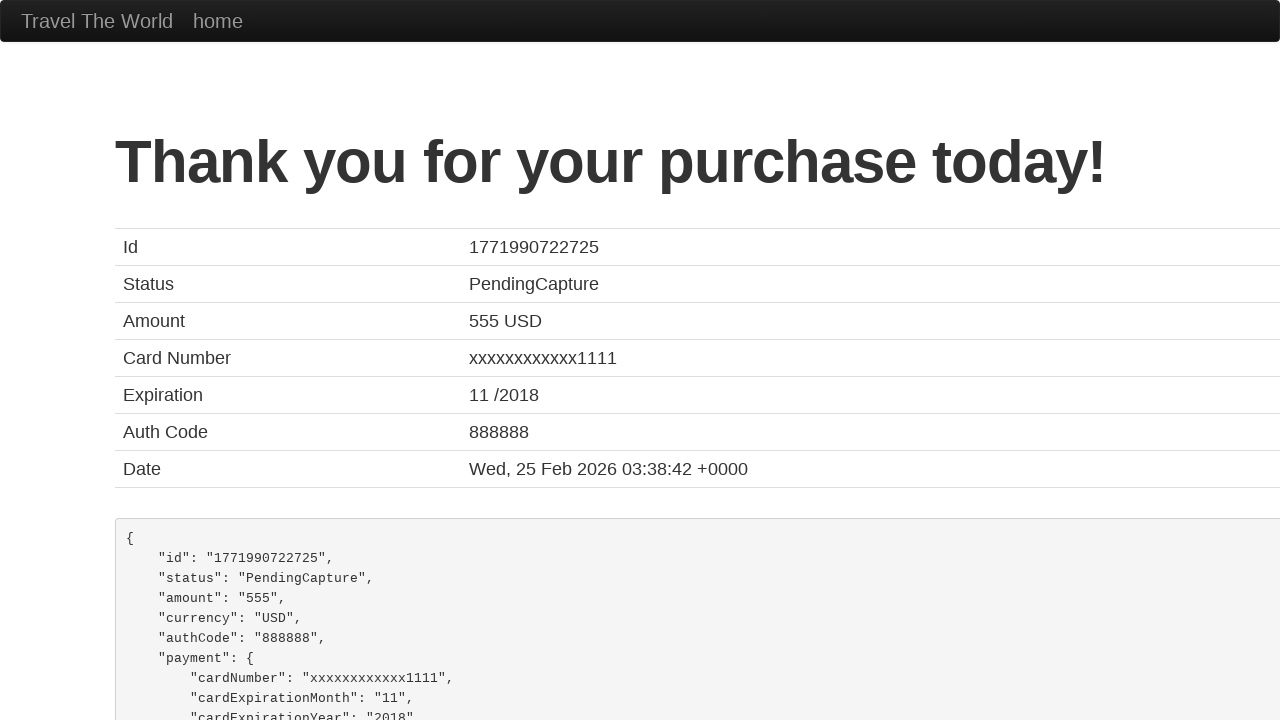

Confirmation page loaded successfully
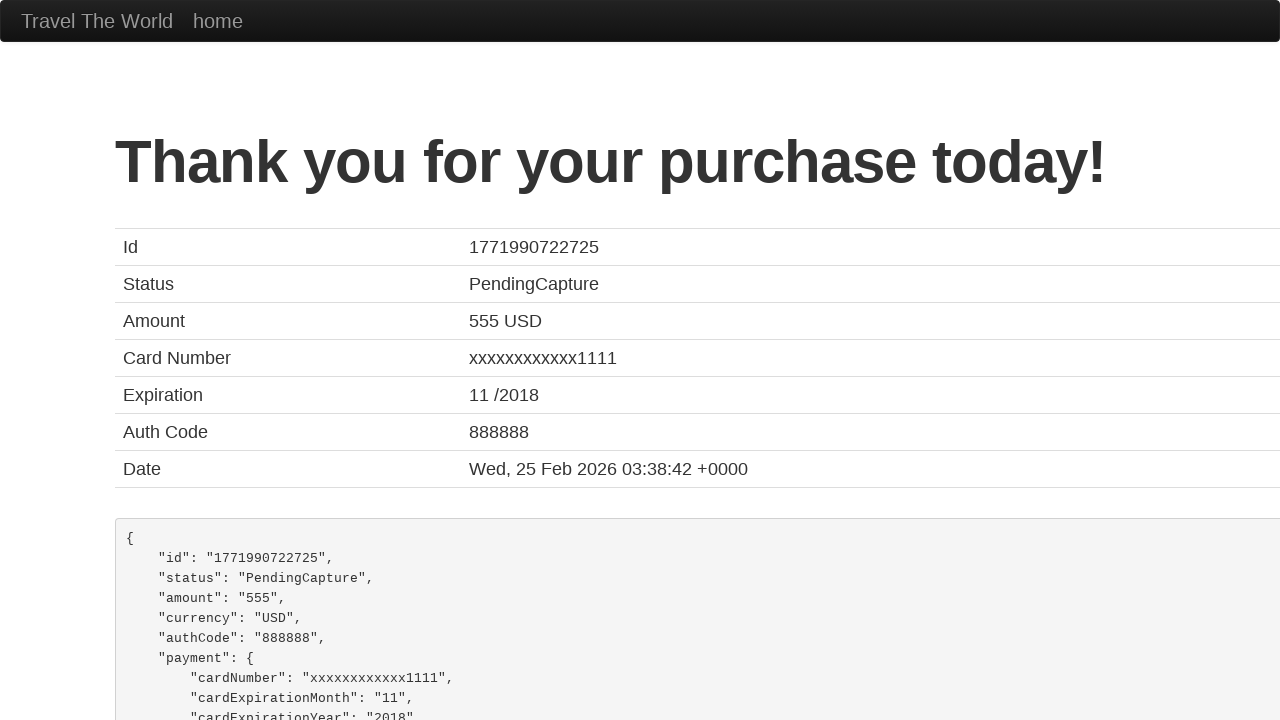

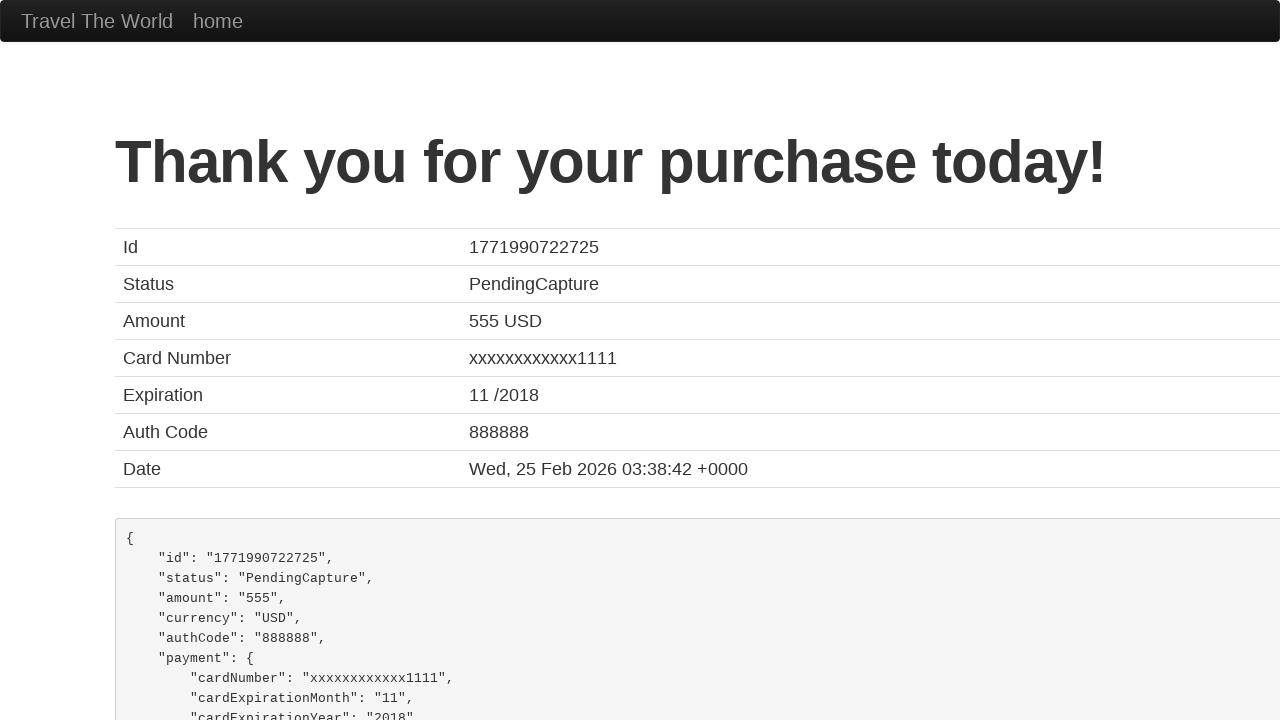